Tests dropdown/select element functionality by selecting a value from a single-select dropdown

Starting URL: https://kitchen.applitools.com/ingredients/select

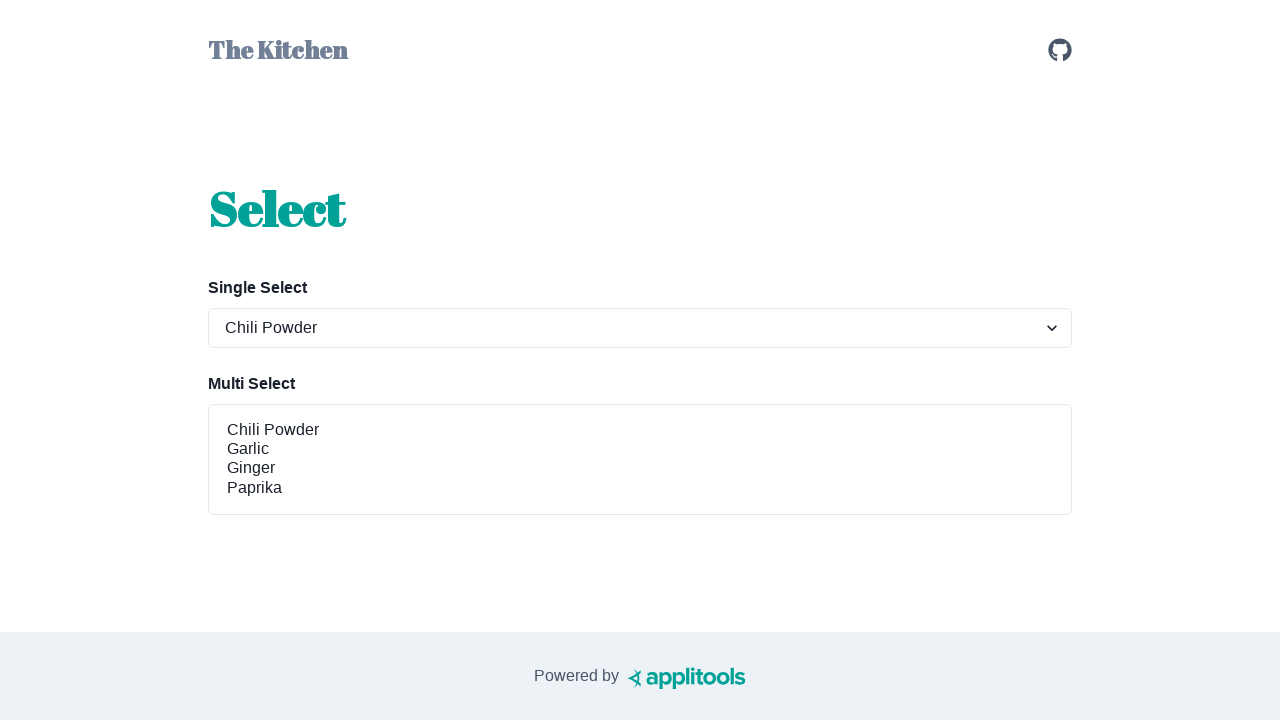

Navigated to select ingredient page
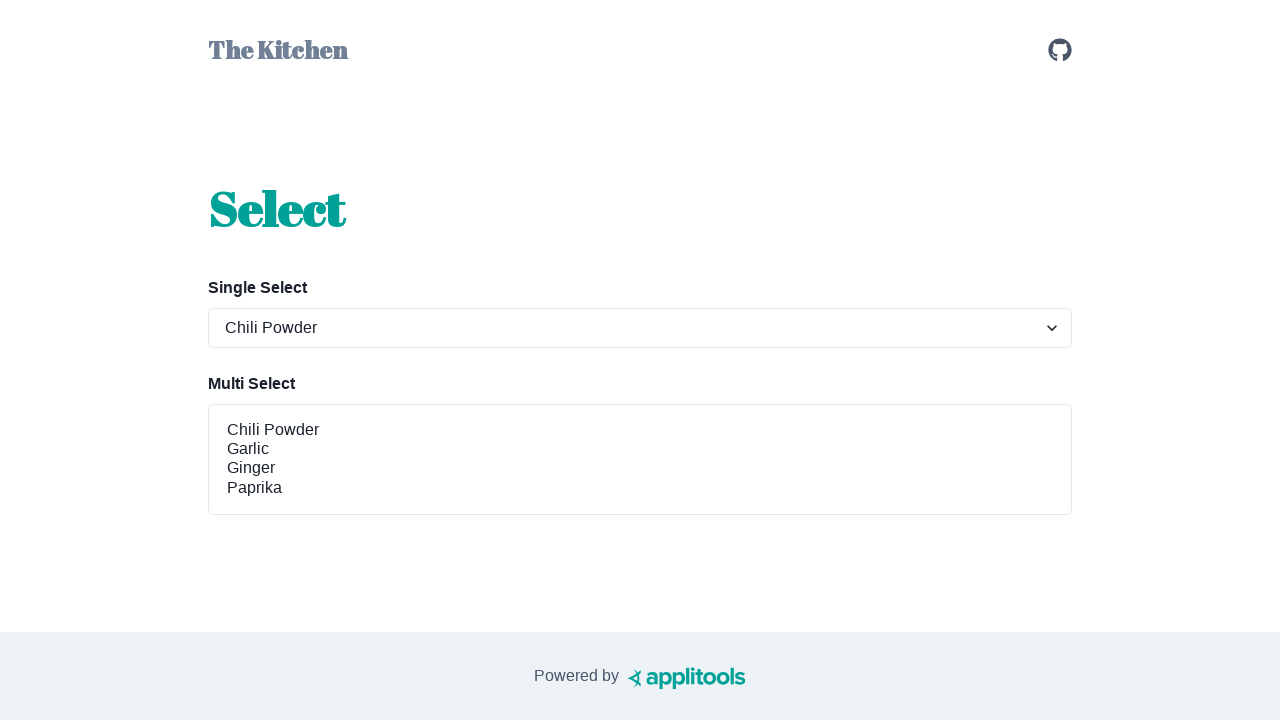

Selected 'ginger' from the spices dropdown on #spices-select-single
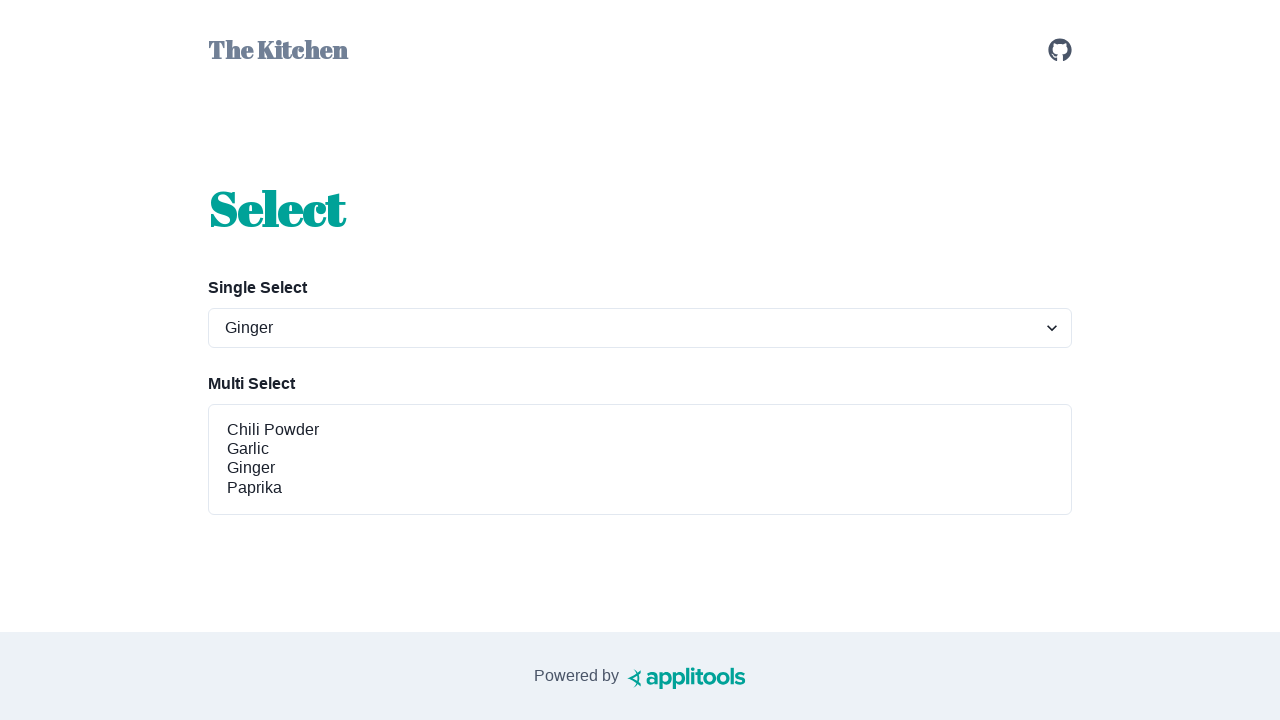

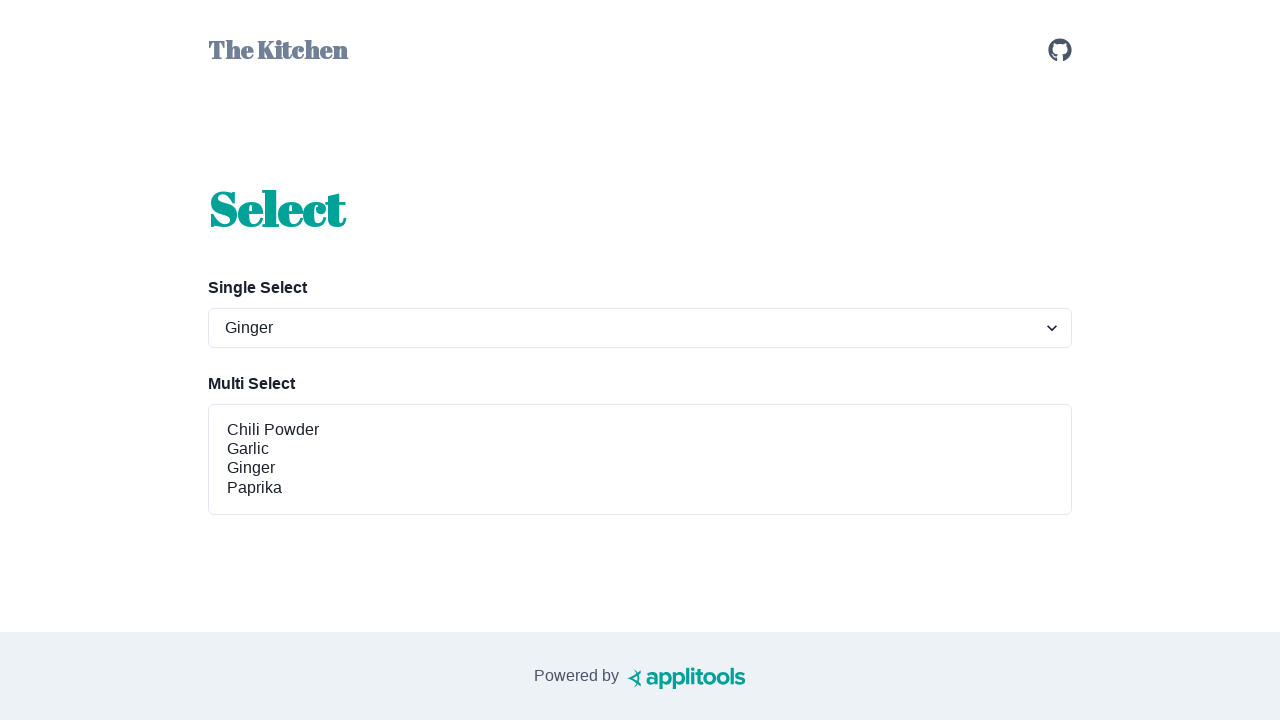